Tests radio button functionality by iterating through a group of radio buttons, clicking each one to verify that selecting one radio button deselects the others.

Starting URL: http://echoecho.com/htmlforms10.htm

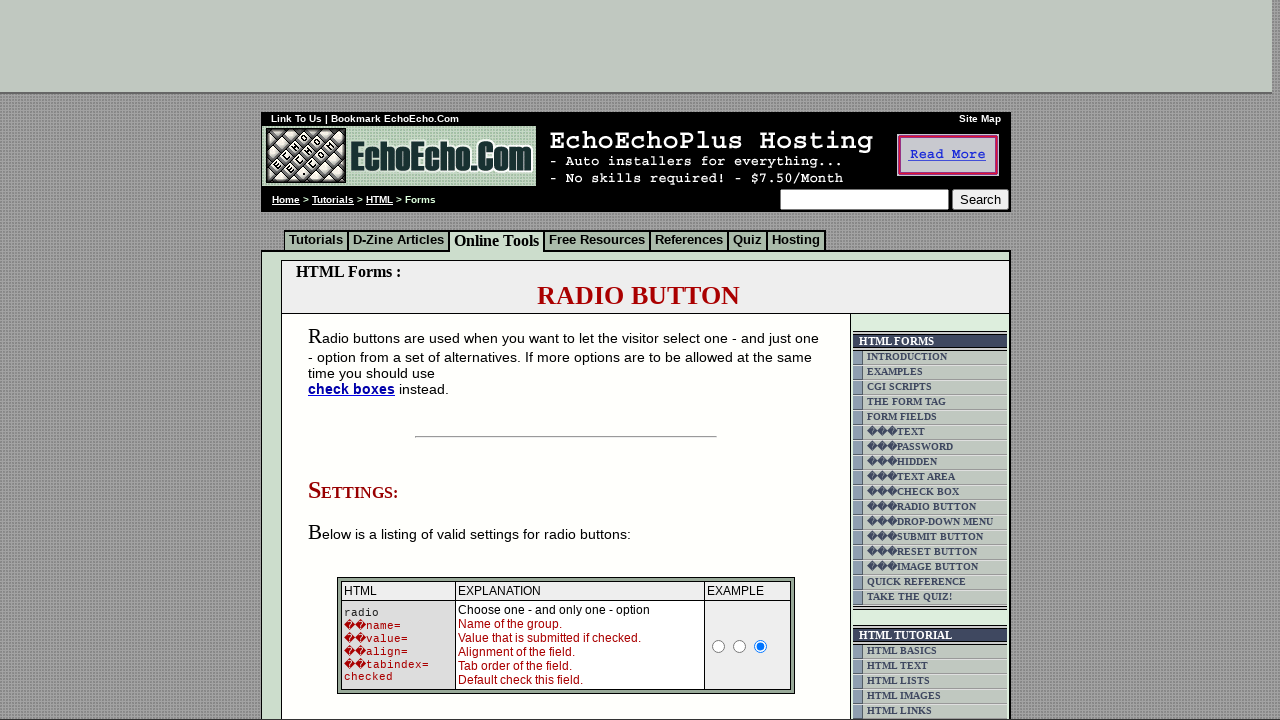

Waited for radio button group 'group1' to load
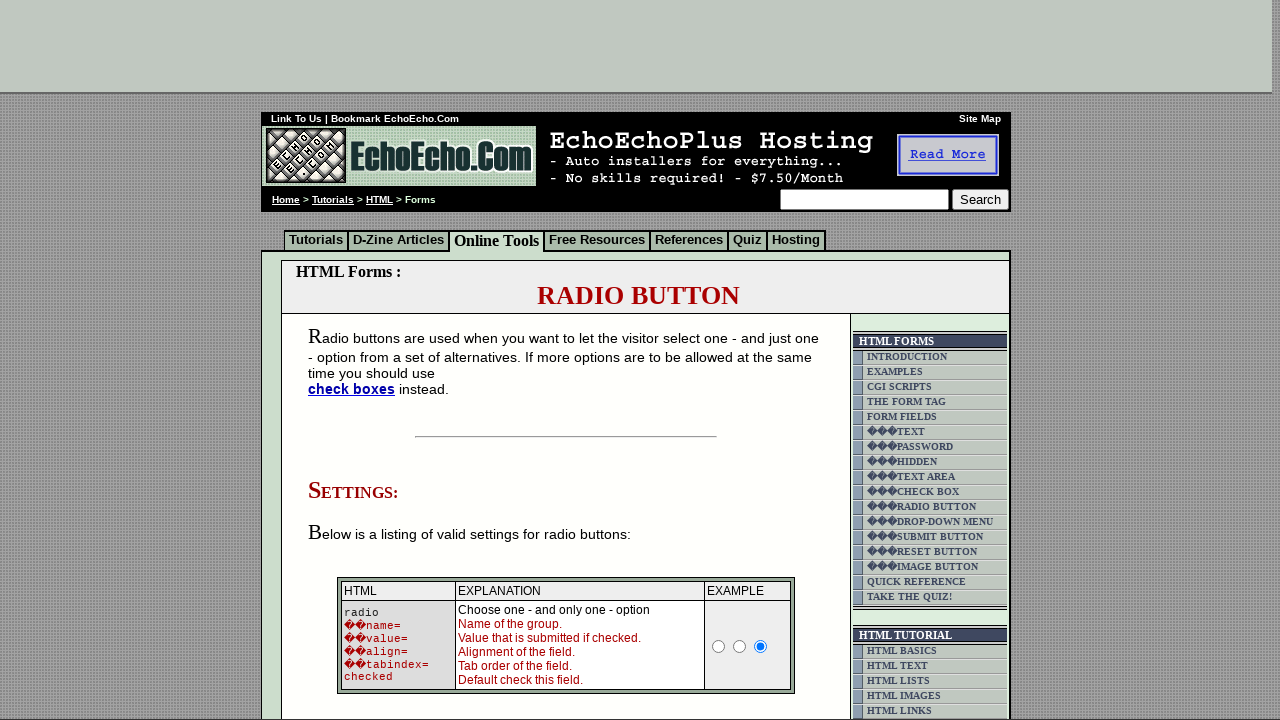

Located all radio buttons in 'group1'
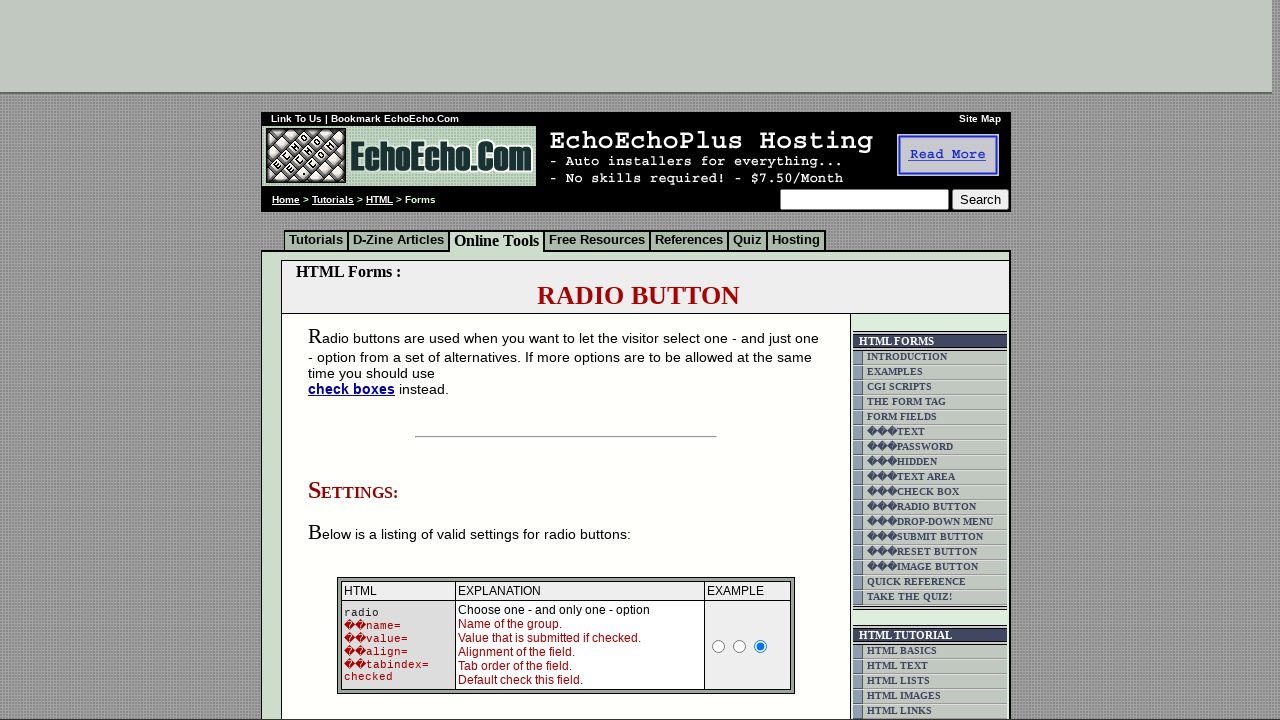

Found 3 radio buttons in the group
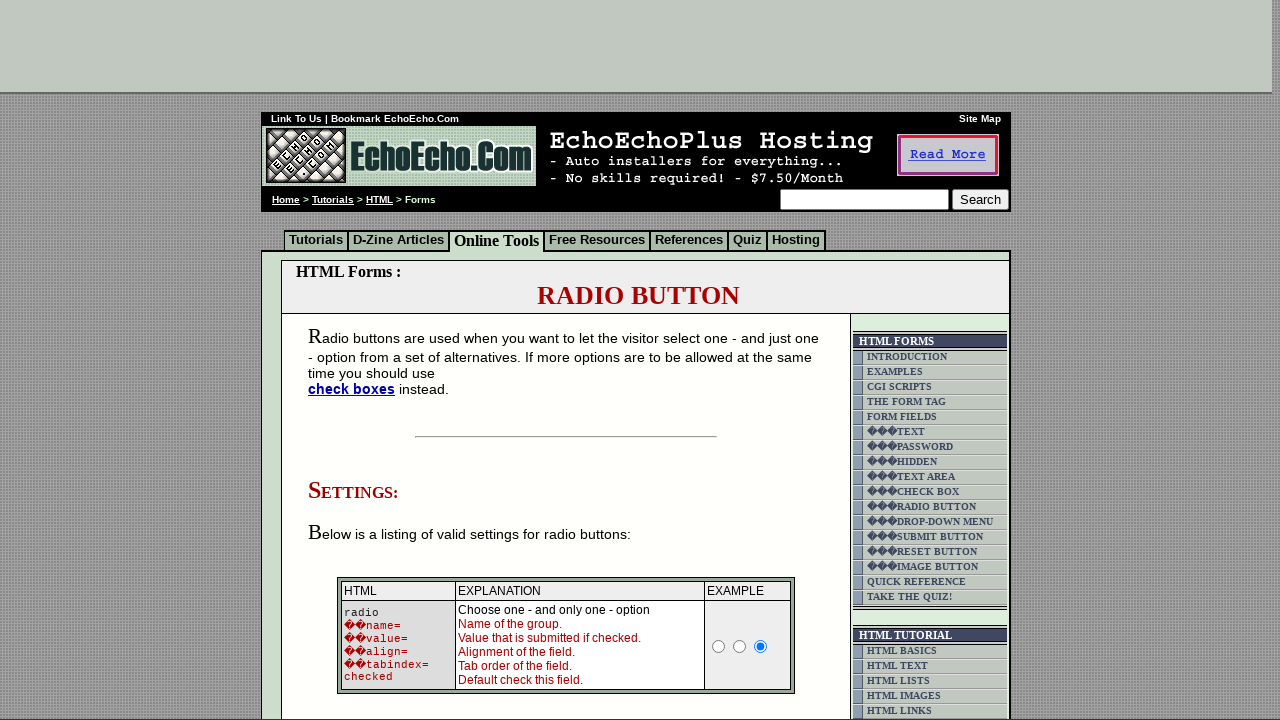

Clicked radio button 1 of 3 at (356, 360) on input[name='group1'] >> nth=0
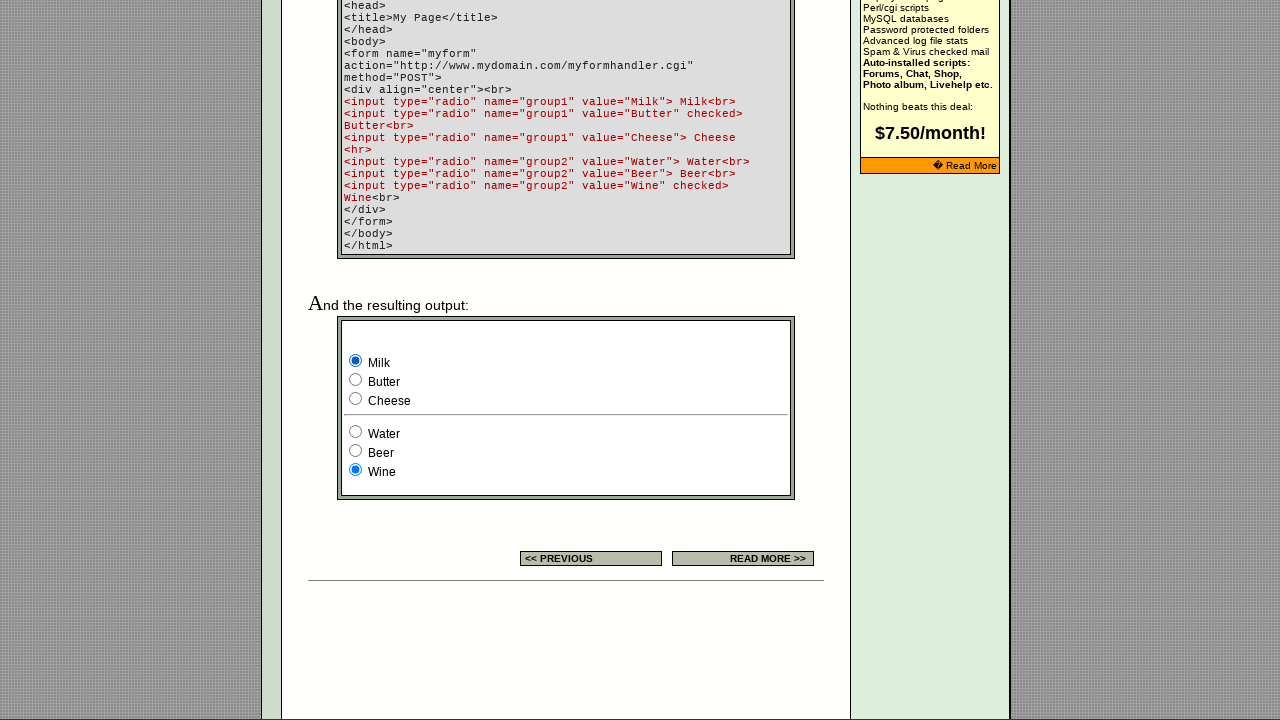

Waited for state update after clicking radio button 1
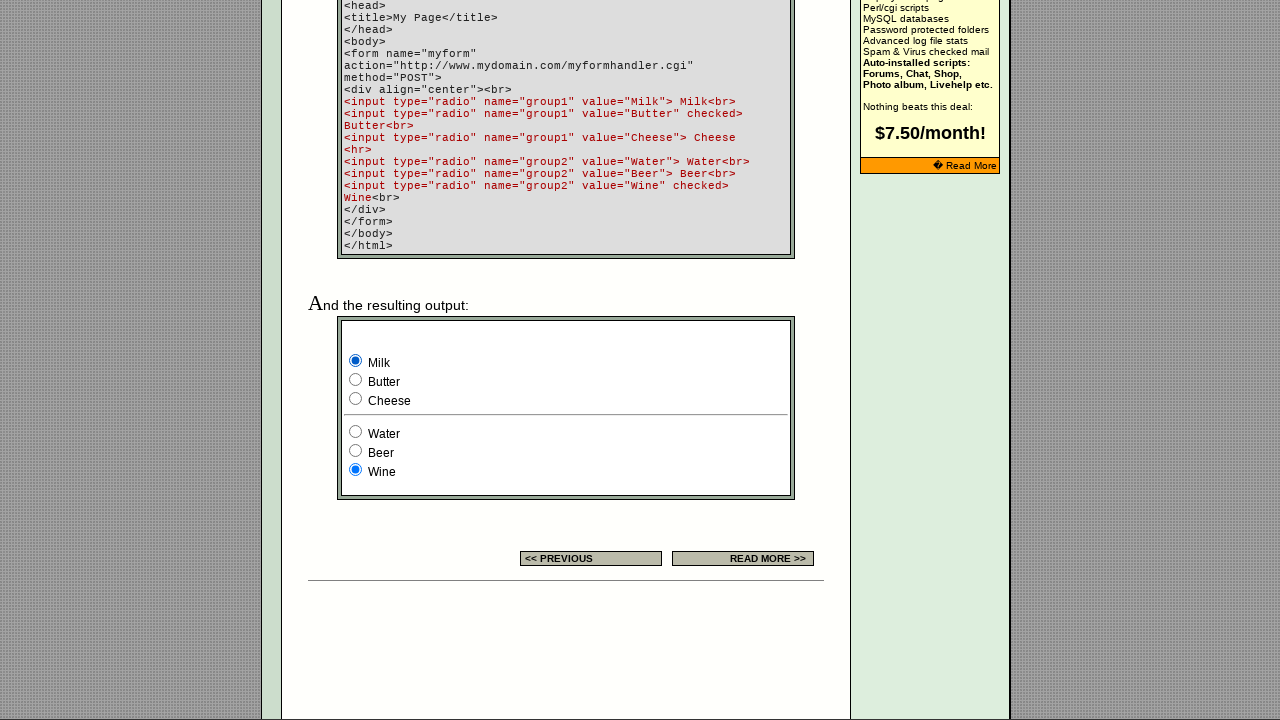

Clicked radio button 2 of 3 at (356, 380) on input[name='group1'] >> nth=1
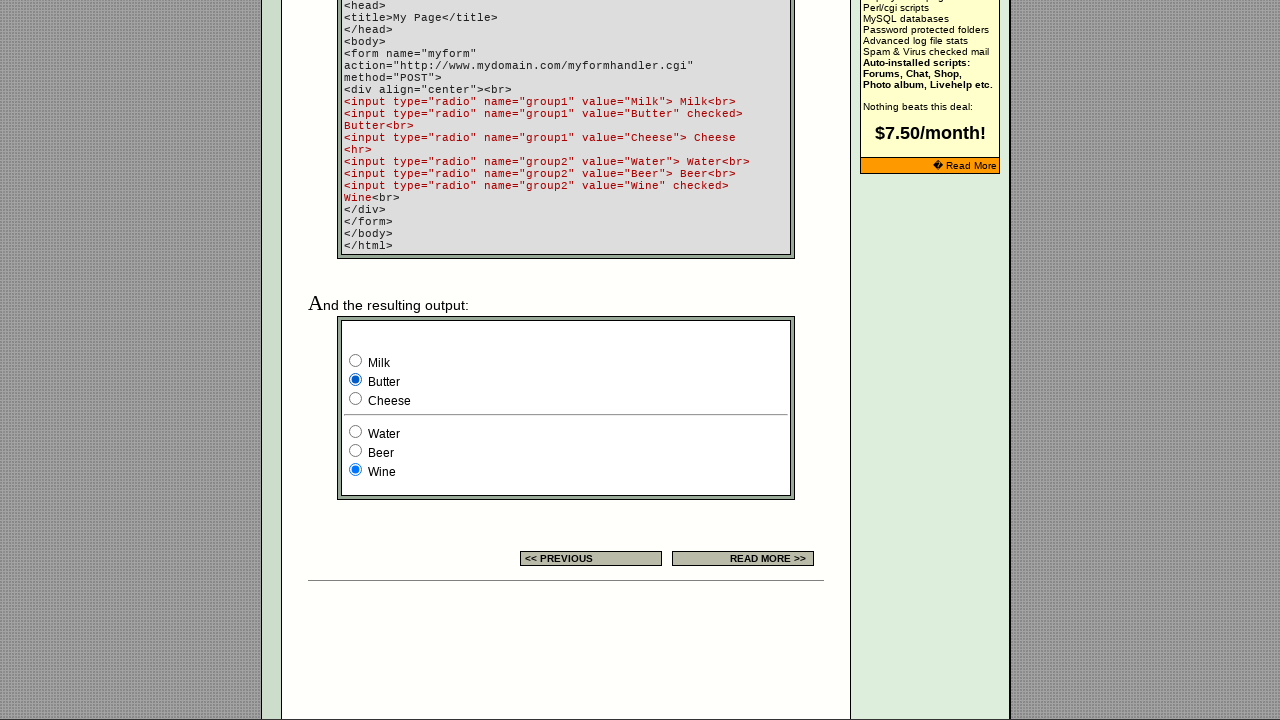

Waited for state update after clicking radio button 2
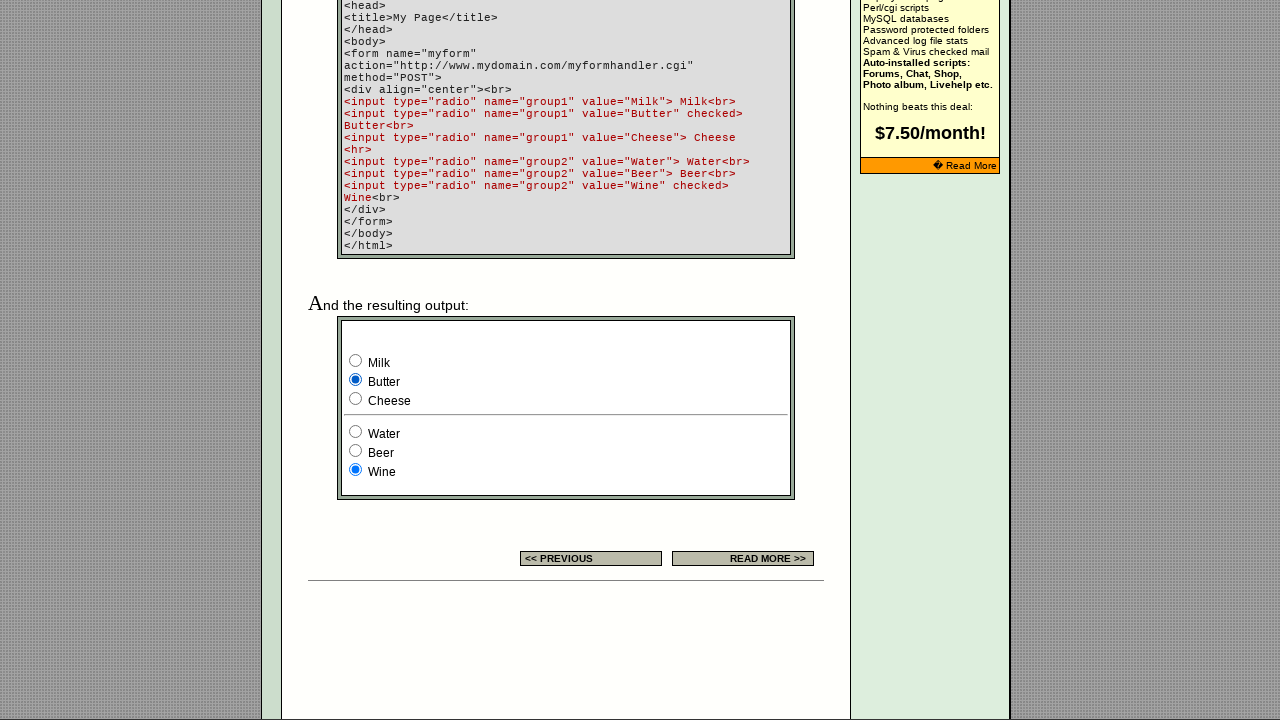

Clicked radio button 3 of 3 at (356, 398) on input[name='group1'] >> nth=2
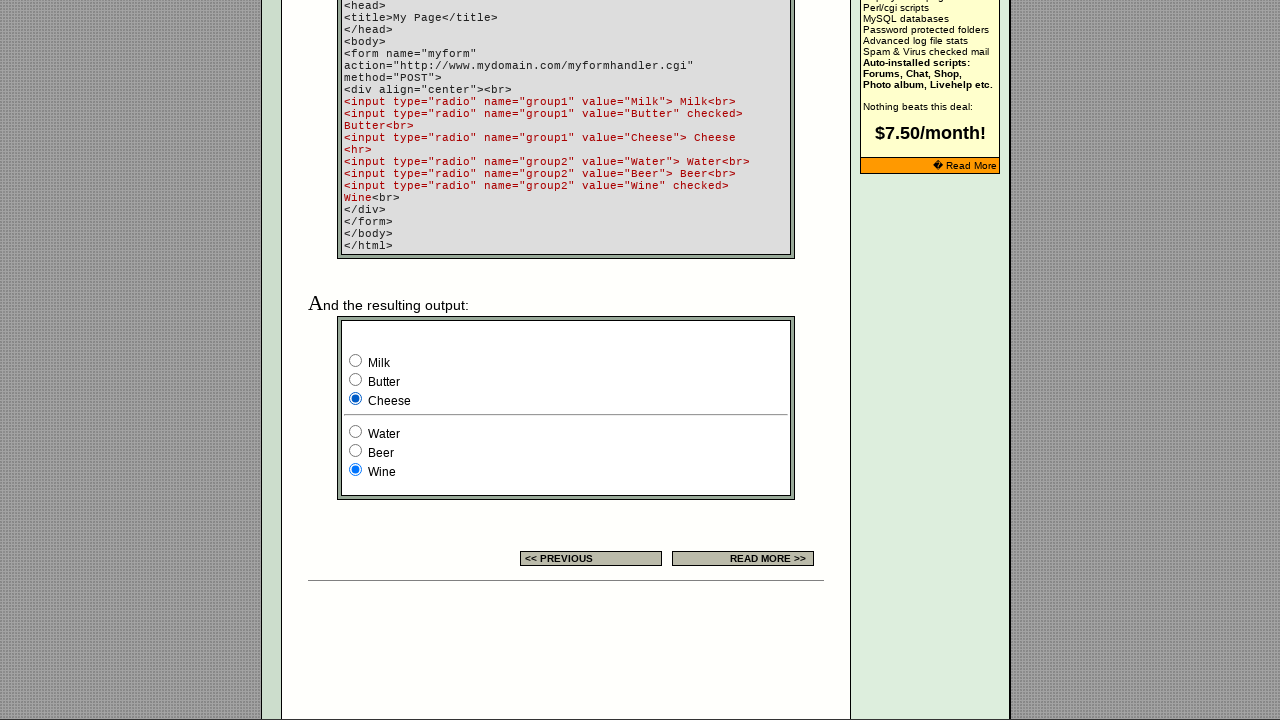

Waited for state update after clicking radio button 3
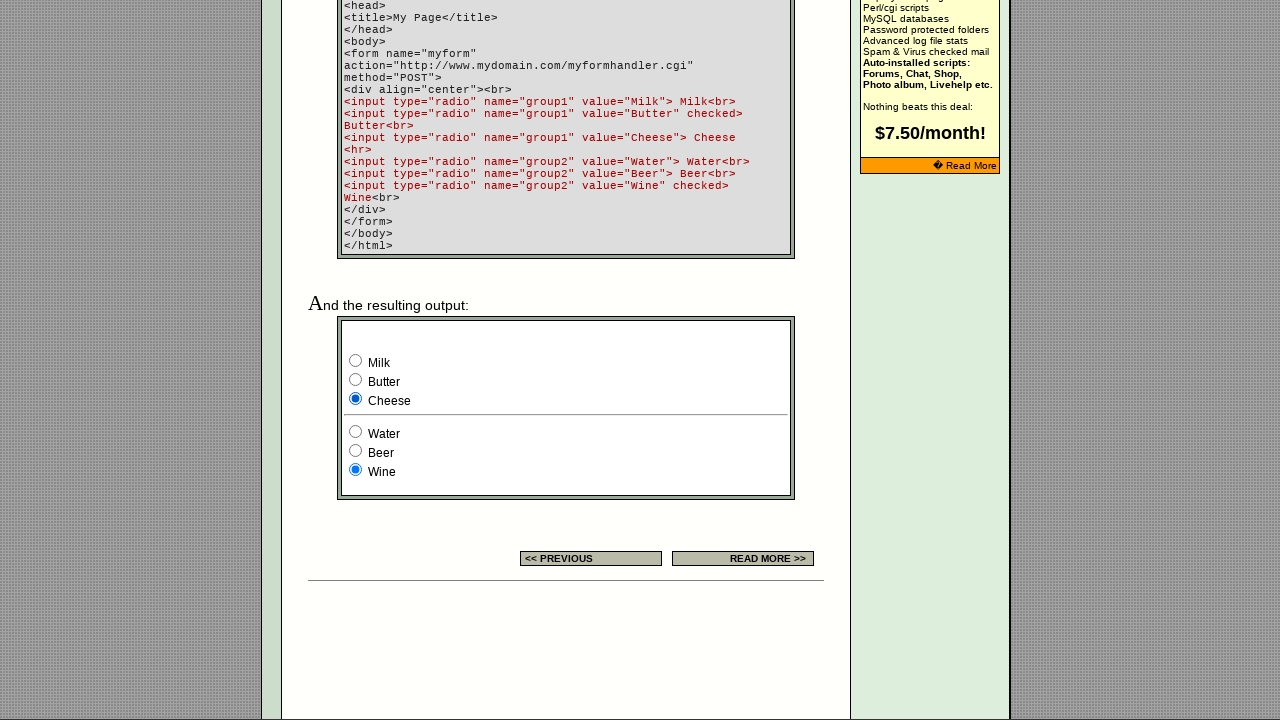

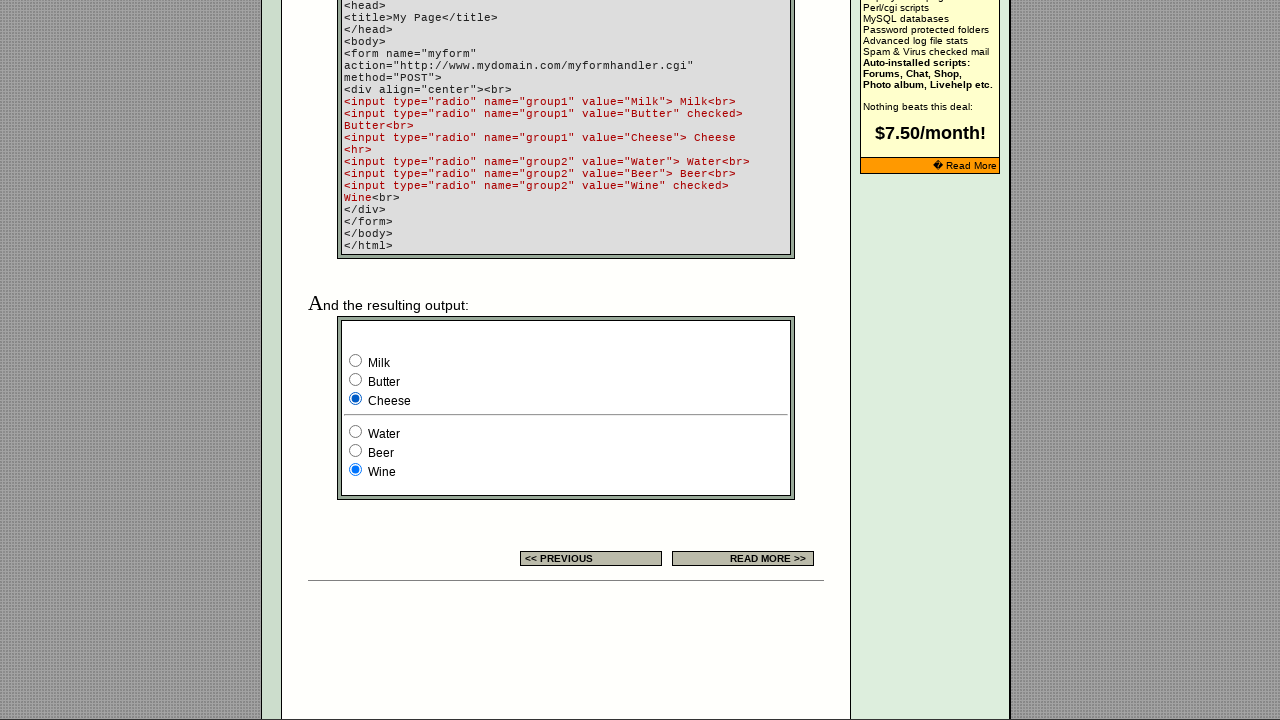